Tests checkbox functionality by verifying default states, clicking both checkboxes to toggle their selection, and confirming the updated states.

Starting URL: https://practice.cydeo.com/checkboxes

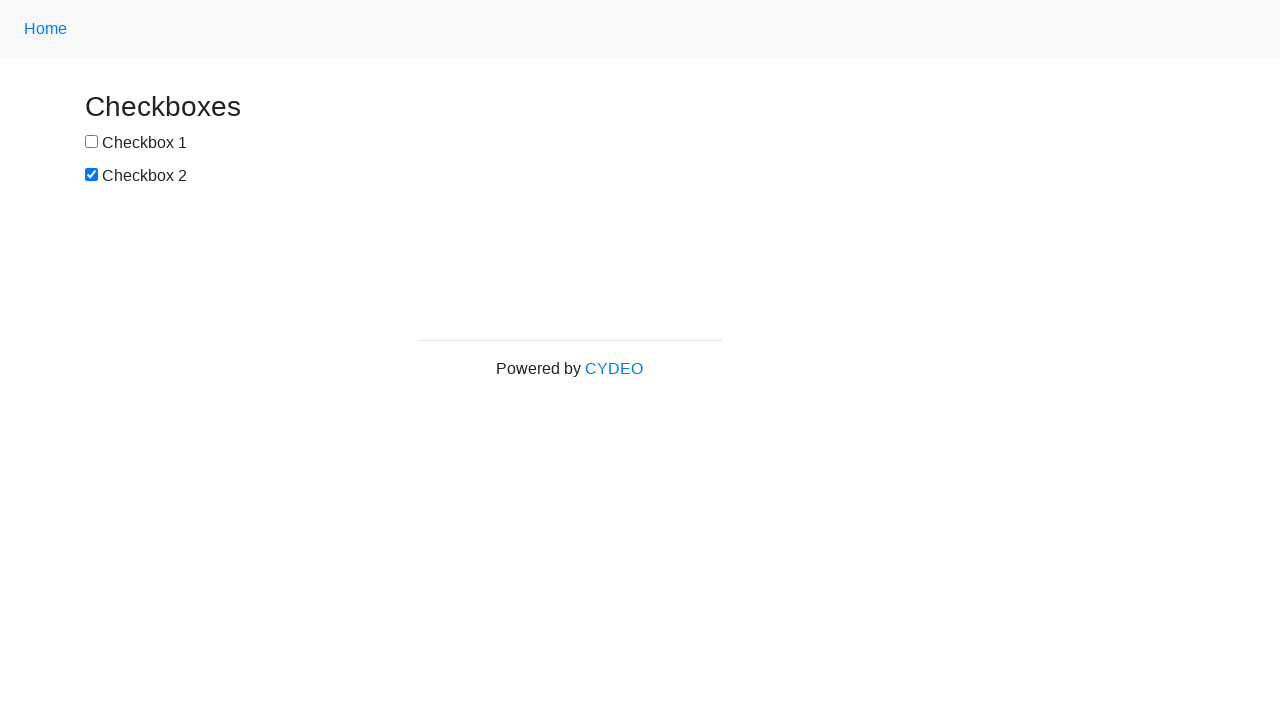

Located checkbox1 element
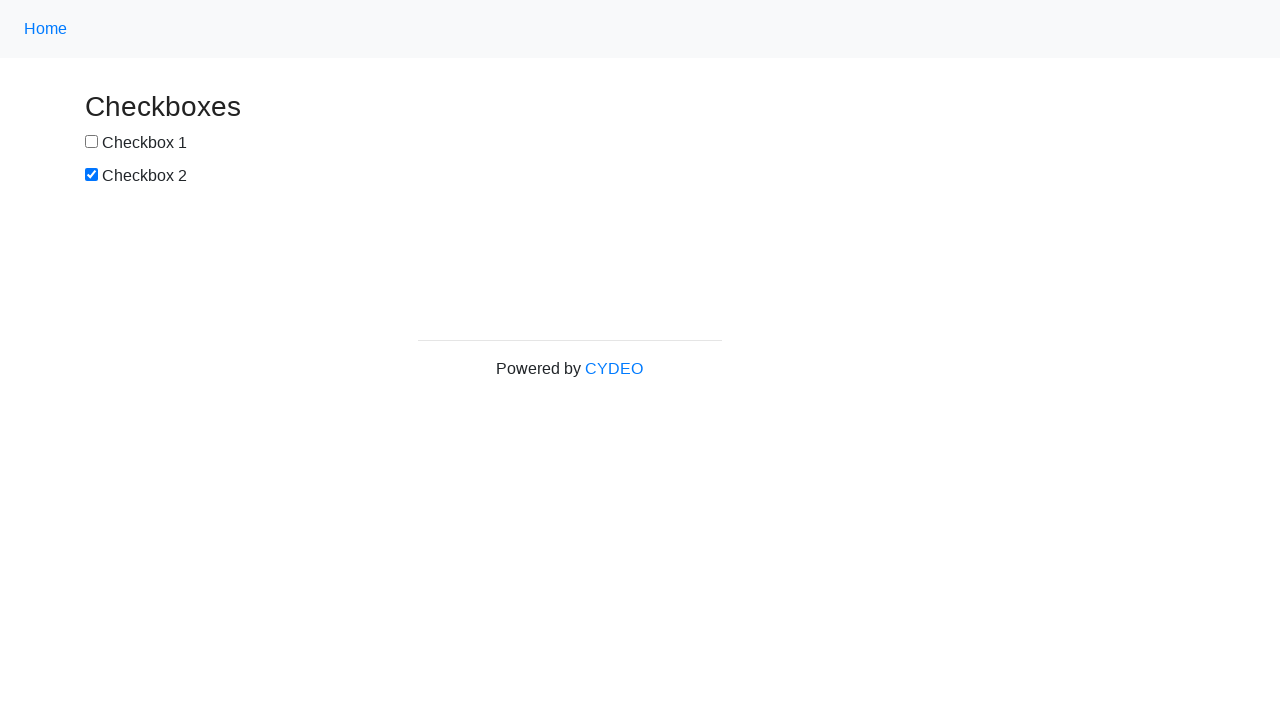

Located checkbox2 element
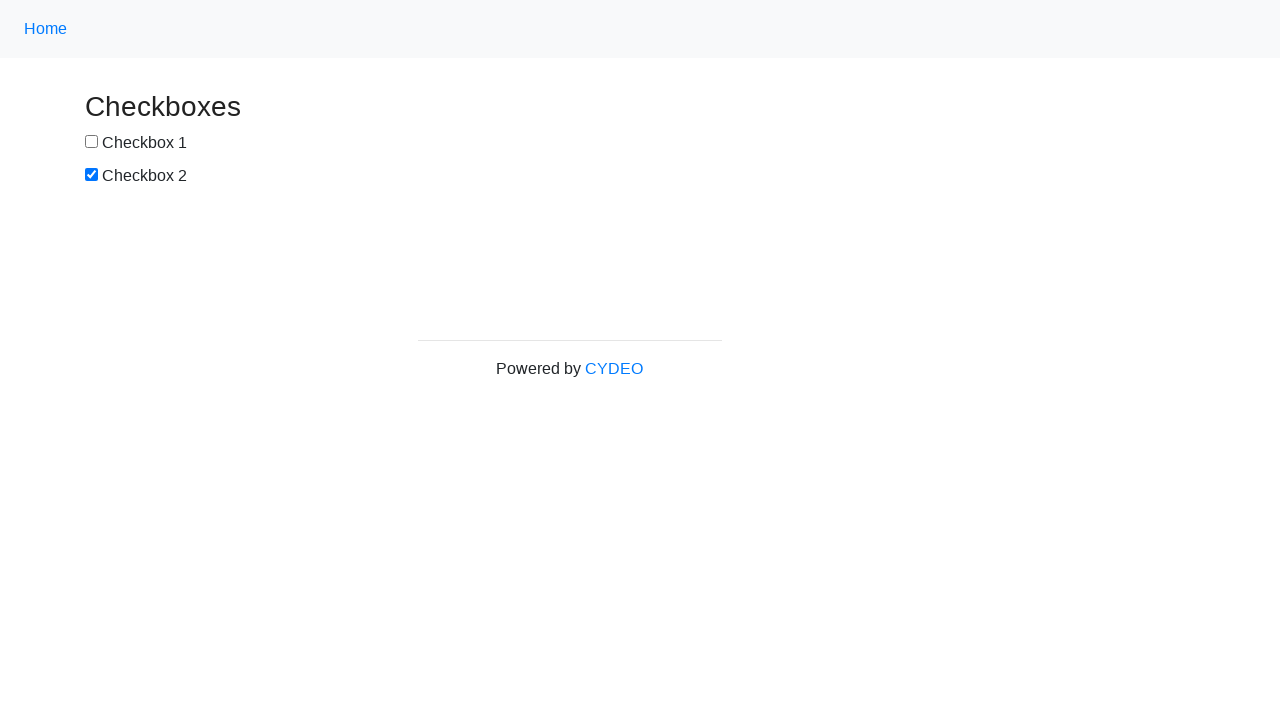

Verified checkbox1 is unchecked by default
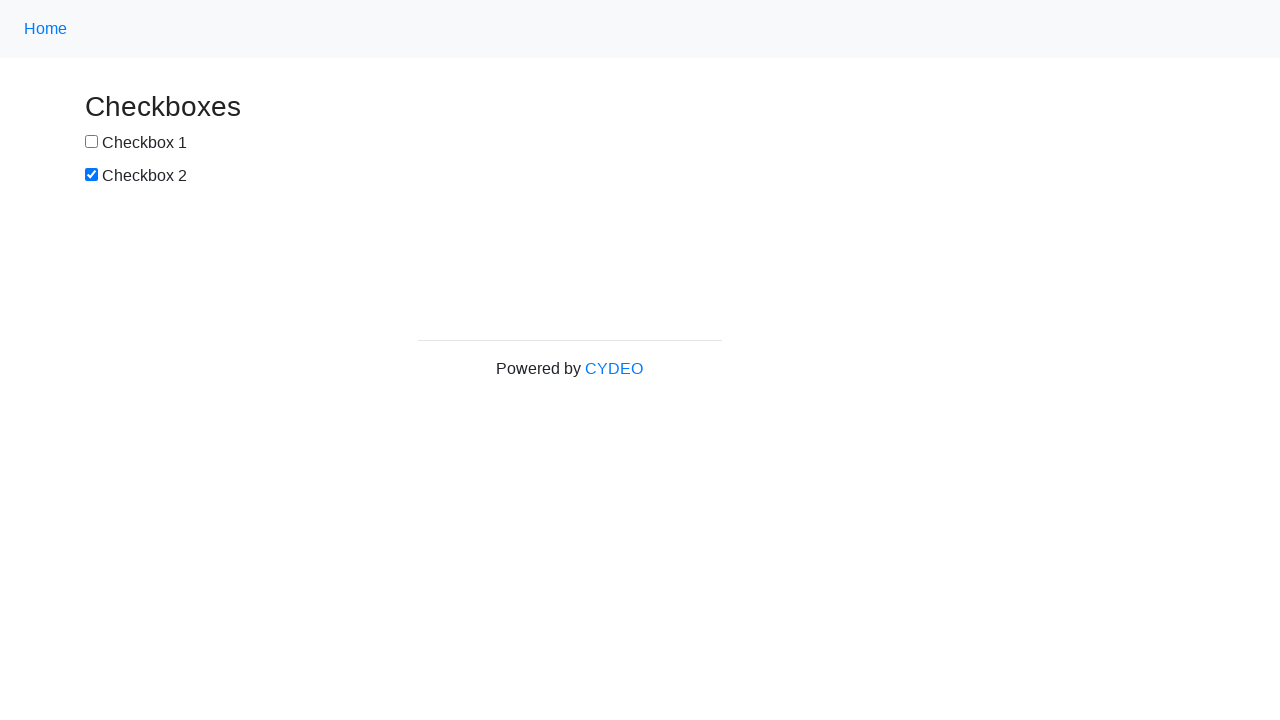

Verified checkbox2 is checked by default
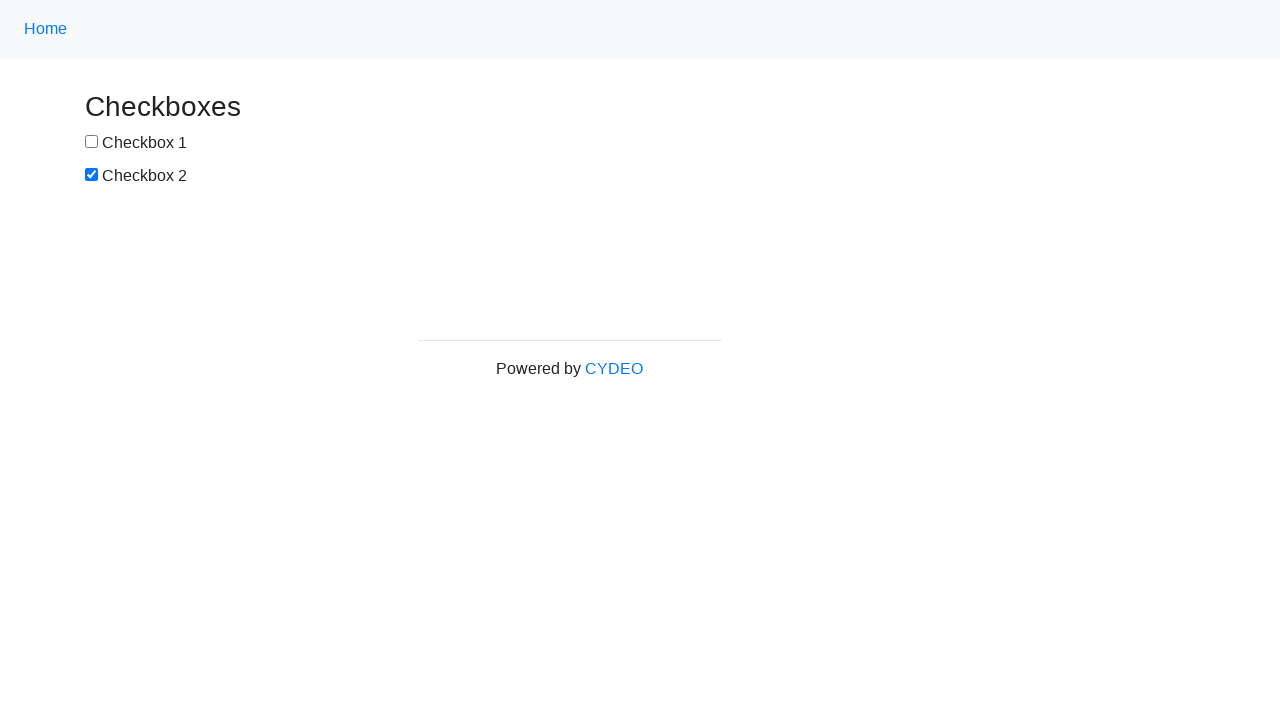

Clicked checkbox1 to select it at (92, 142) on input[name='checkbox1']
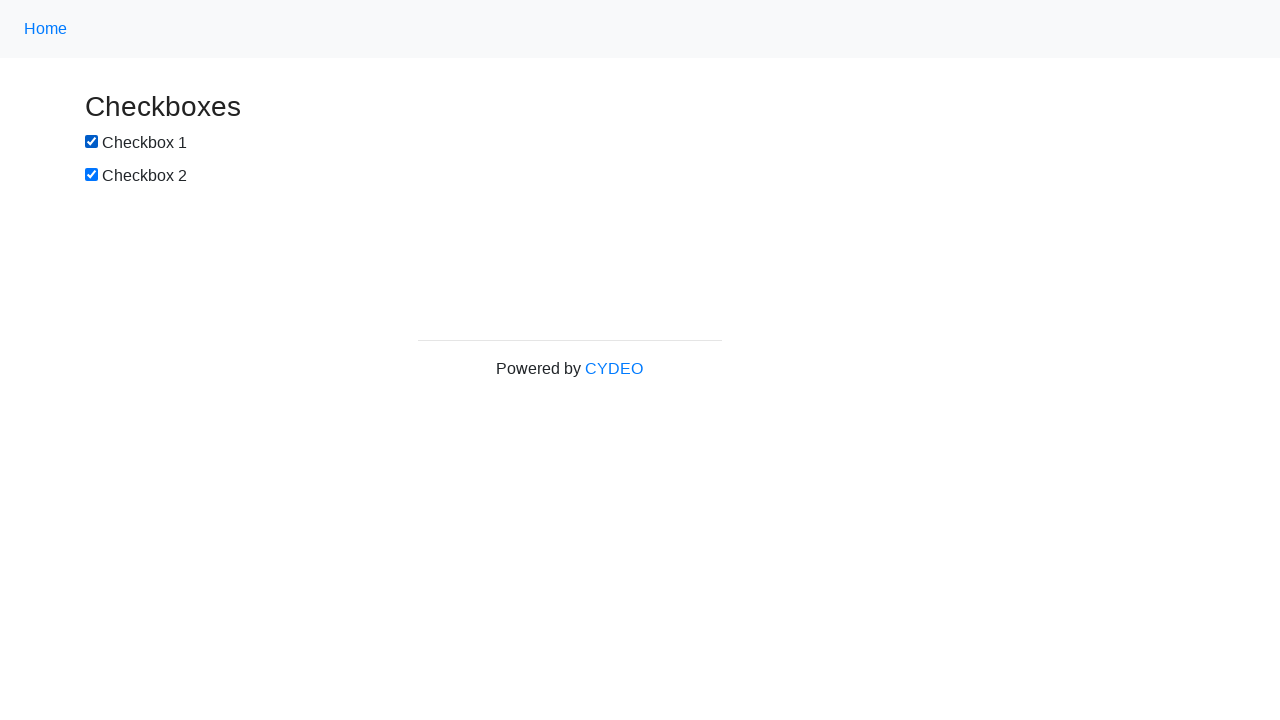

Clicked checkbox2 to deselect it at (92, 175) on input[name='checkbox2']
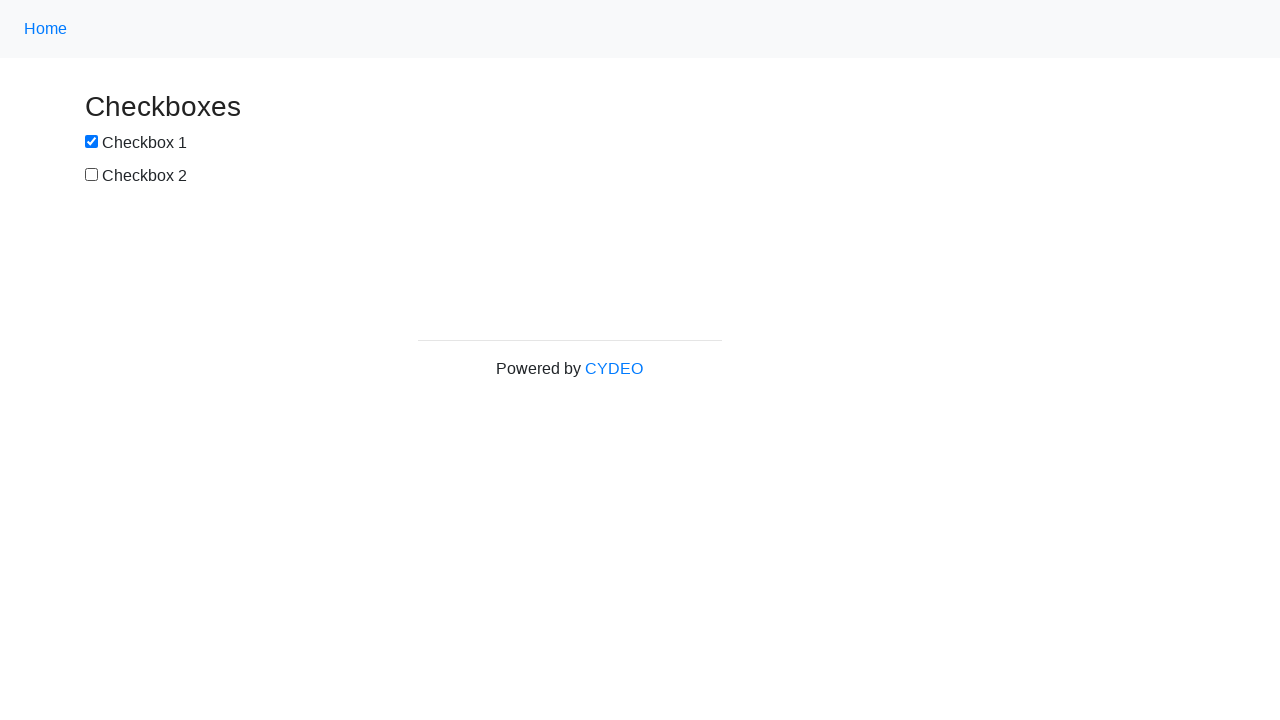

Verified checkbox1 is now checked after clicking
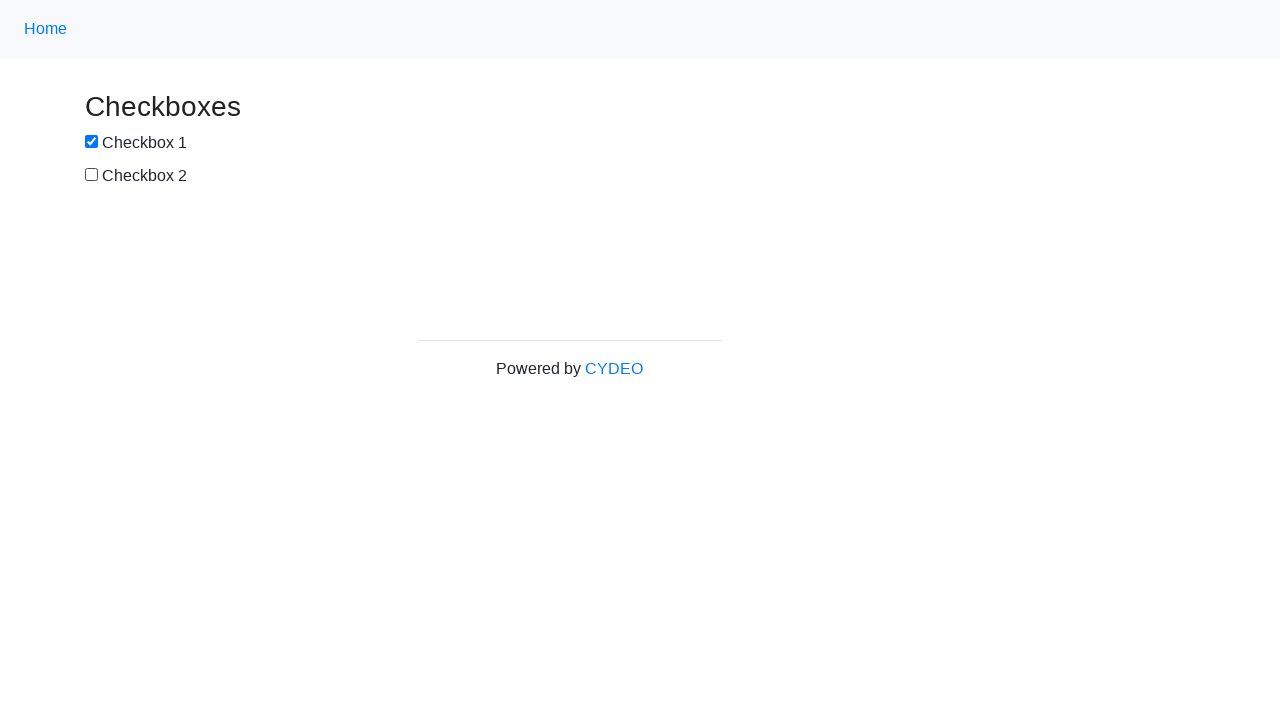

Verified checkbox2 is now unchecked after clicking
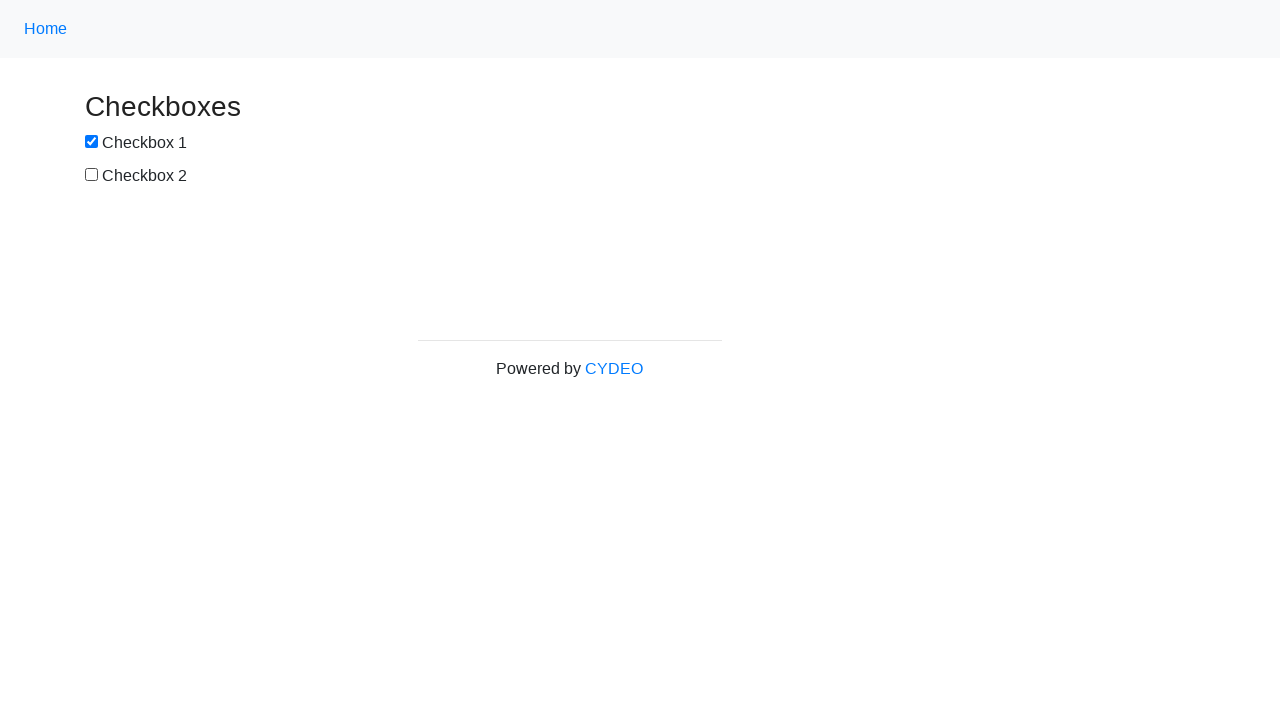

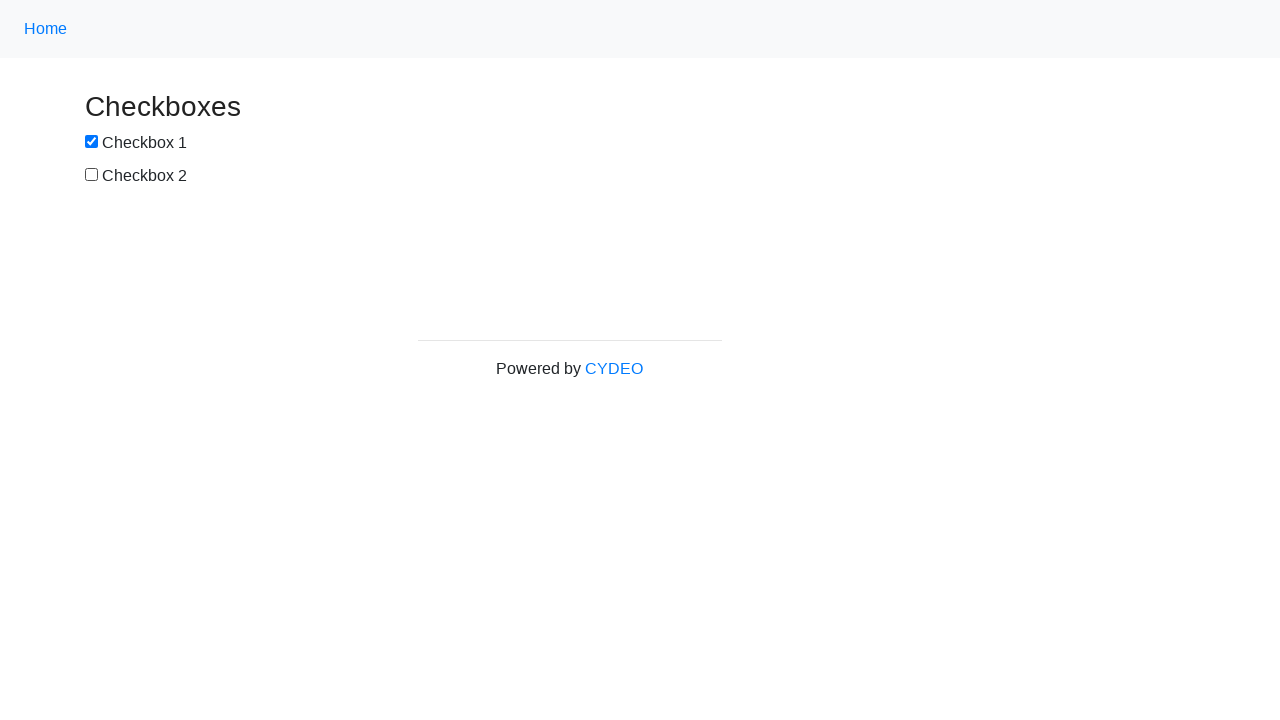